Tests dynamic controls functionality by toggling a checkbox visibility on and off using a toggle button

Starting URL: https://training-support.net/webelements/dynamic-controls

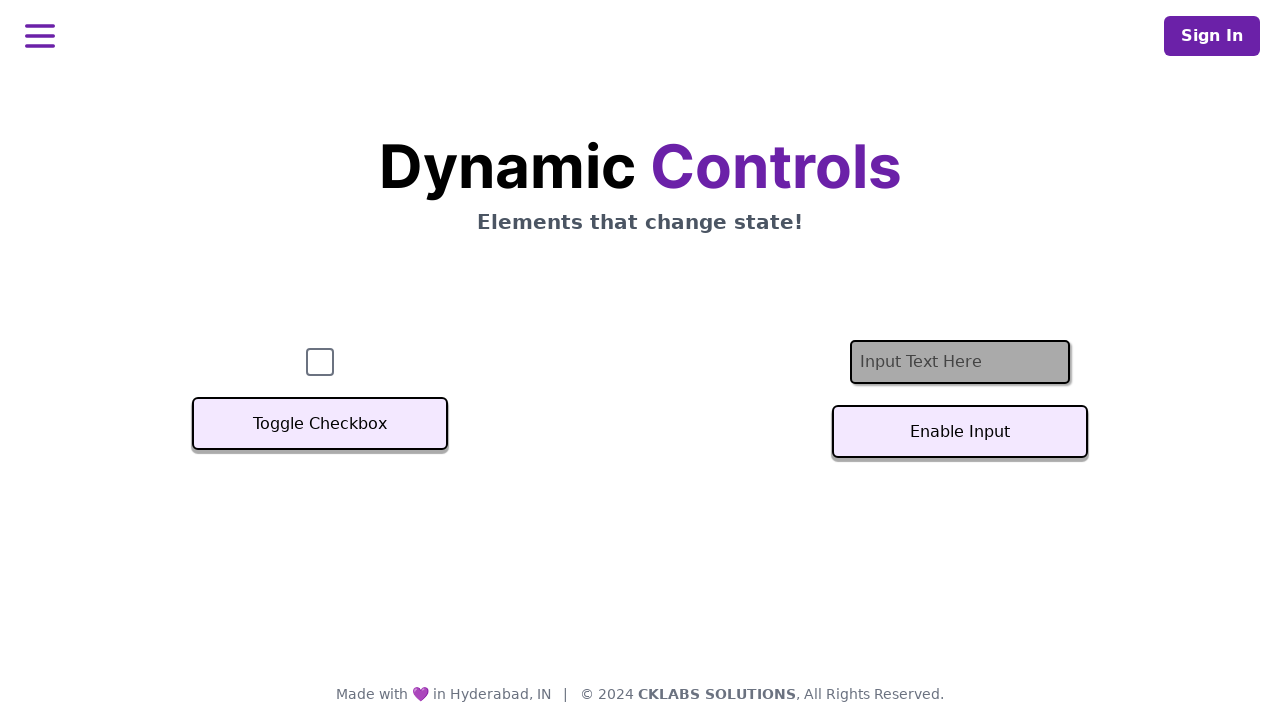

Clicked toggle button to hide the checkbox at (320, 424) on xpath=//button[text()='Toggle Checkbox']
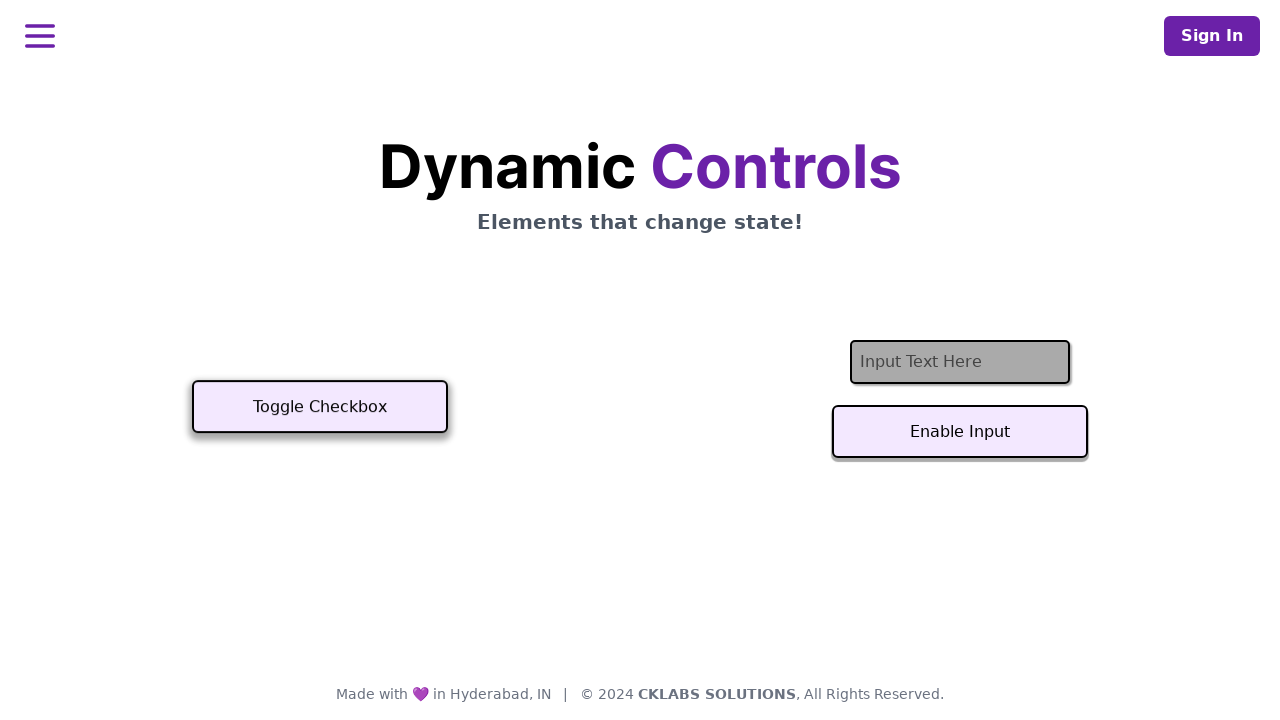

Waited 500ms for checkbox to be hidden
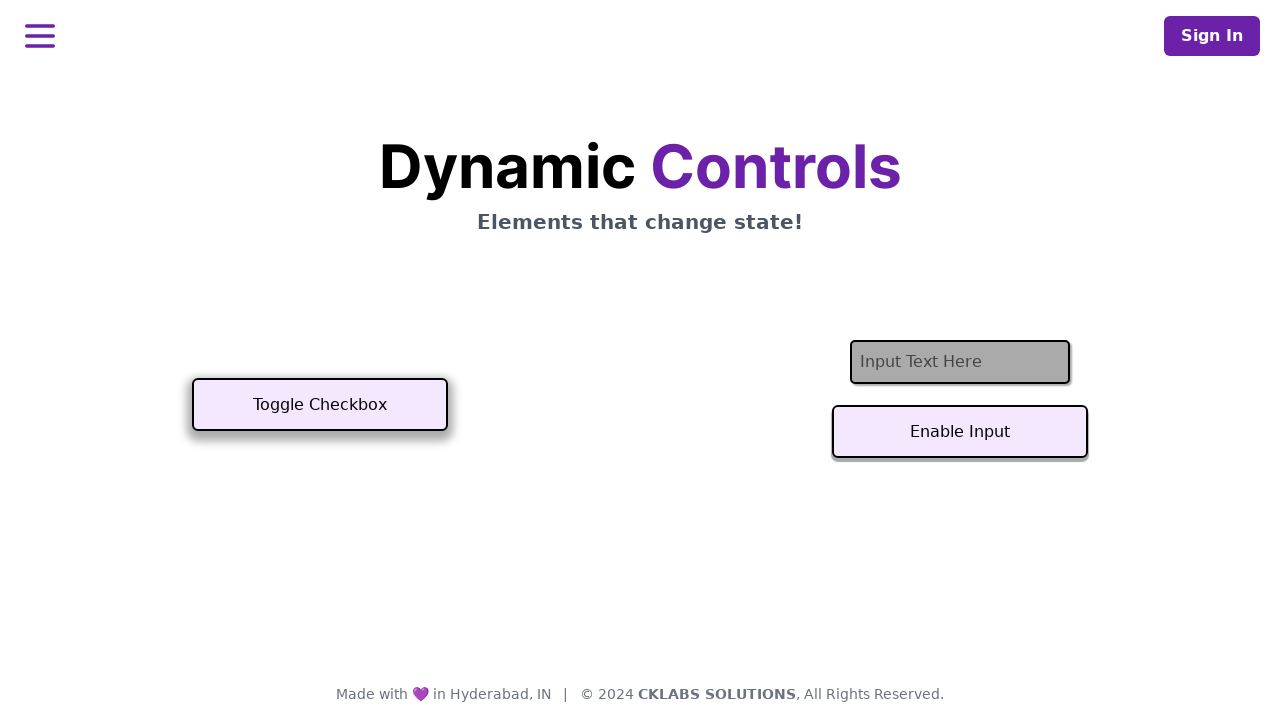

Clicked toggle button again to show the checkbox at (320, 405) on xpath=//button[text()='Toggle Checkbox']
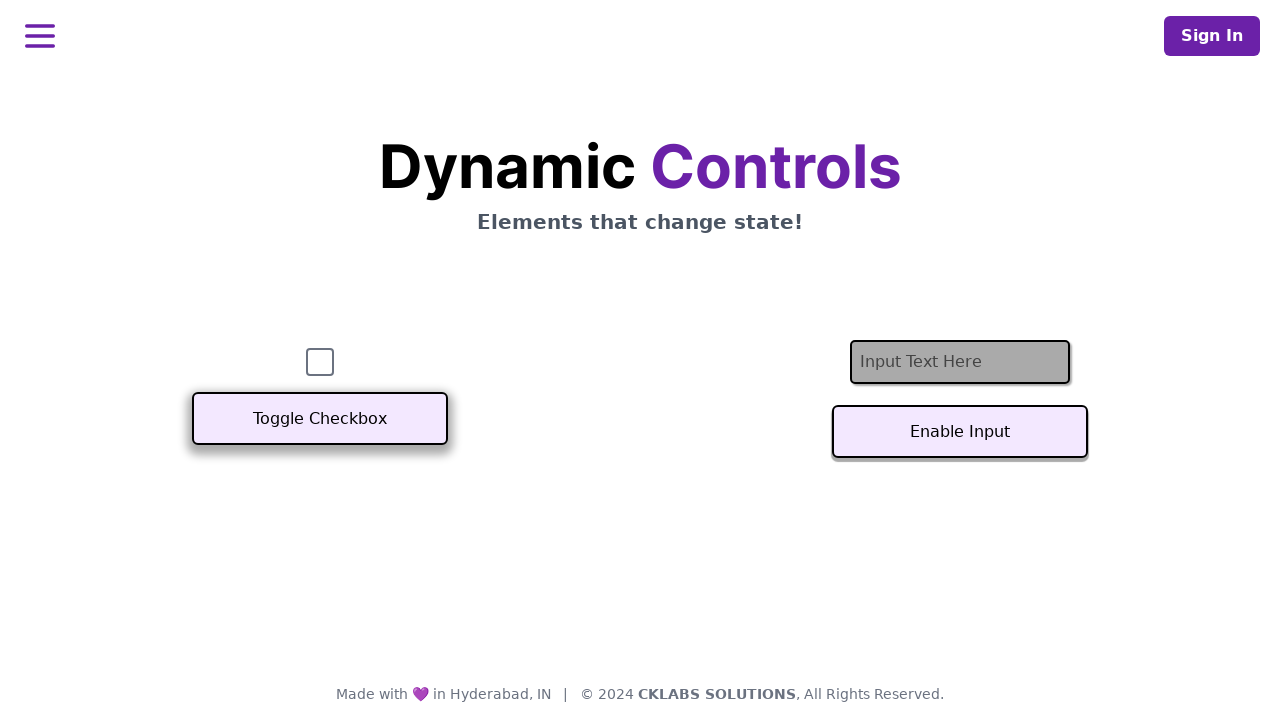

Checkbox is now visible after toggling
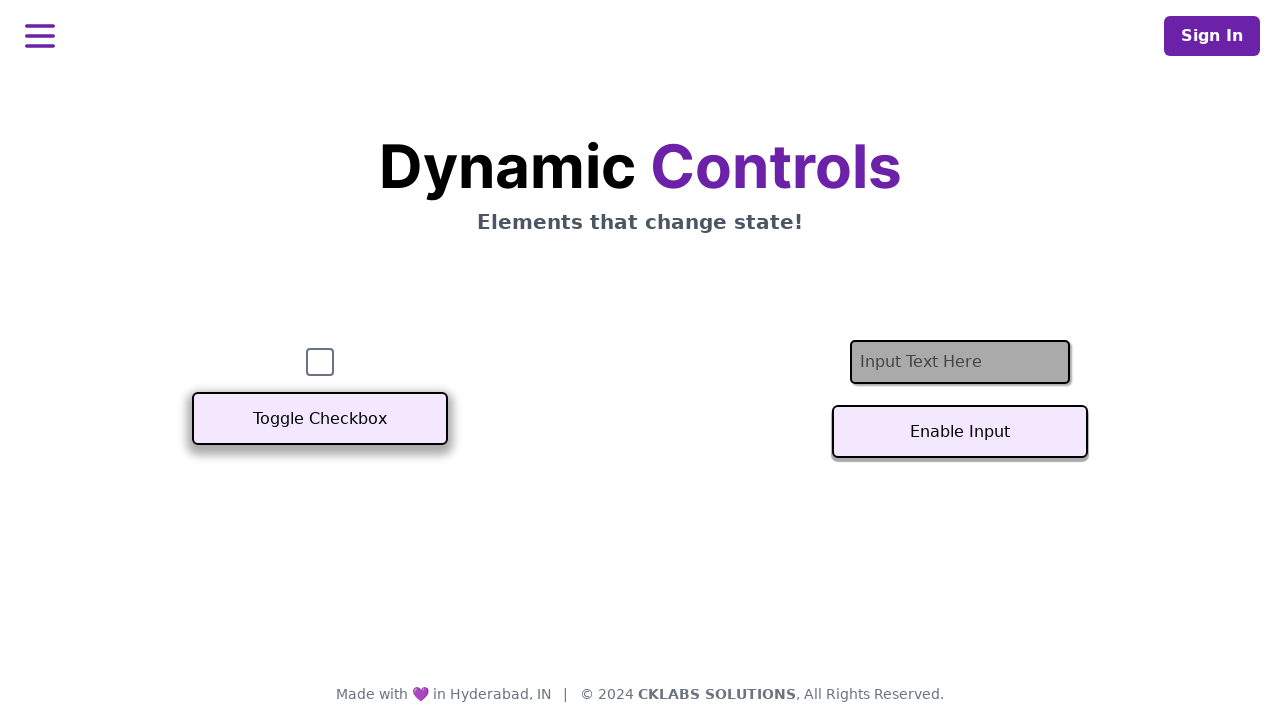

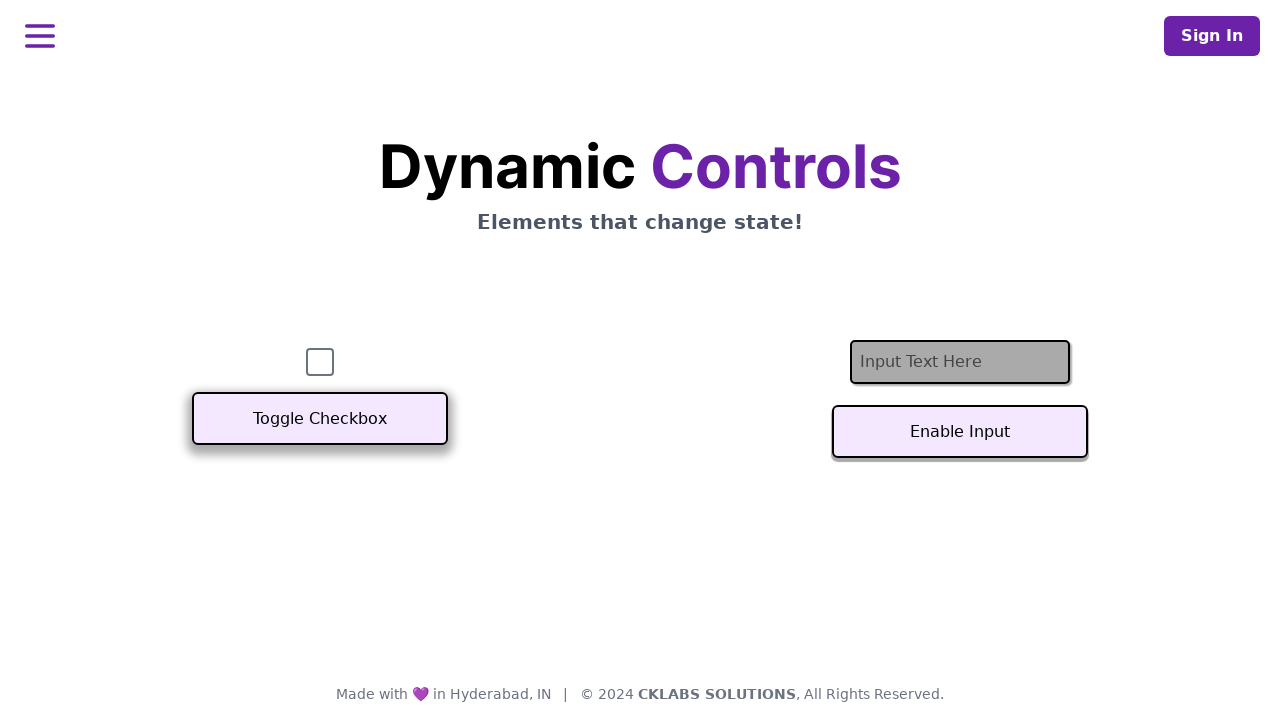